Tests a registration form by filling in personal details including name, address, email, phone, gender, hobbies, language selection, skills dropdown, and file upload.

Starting URL: https://demo.automationtesting.in/Register.html

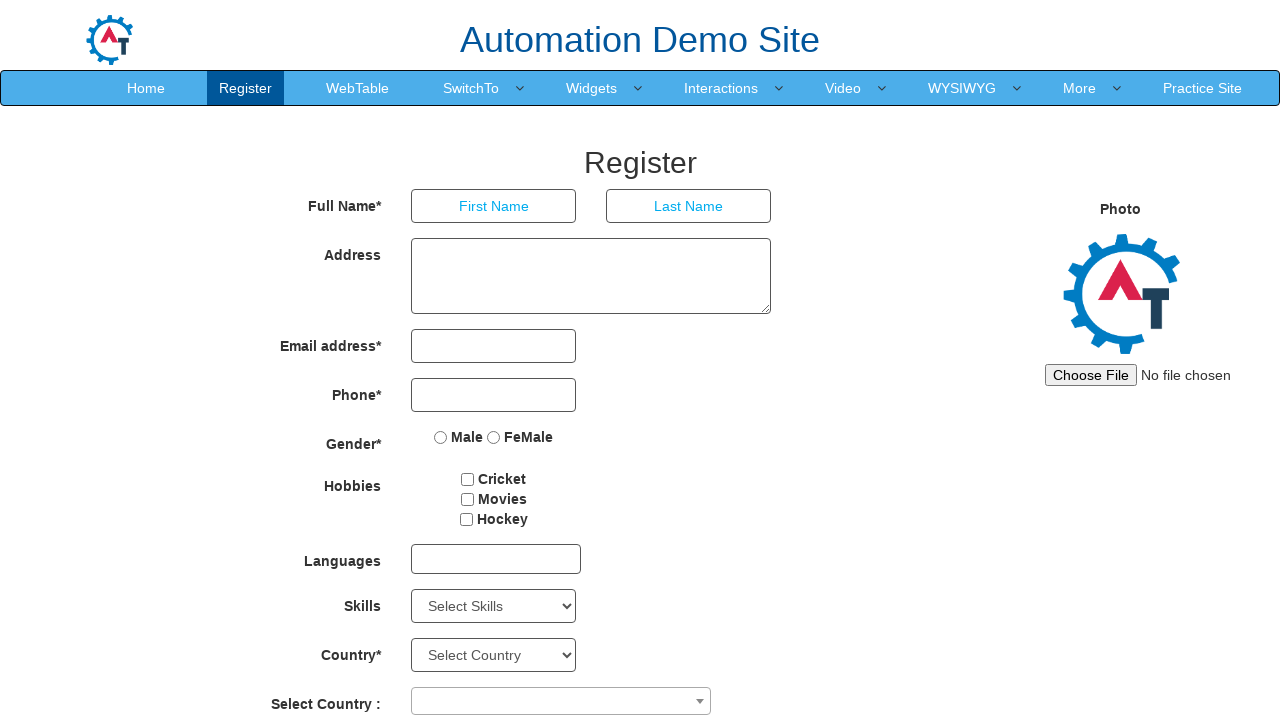

Filled first name field with 'Carlos' on //input[@placeholder='First Name']
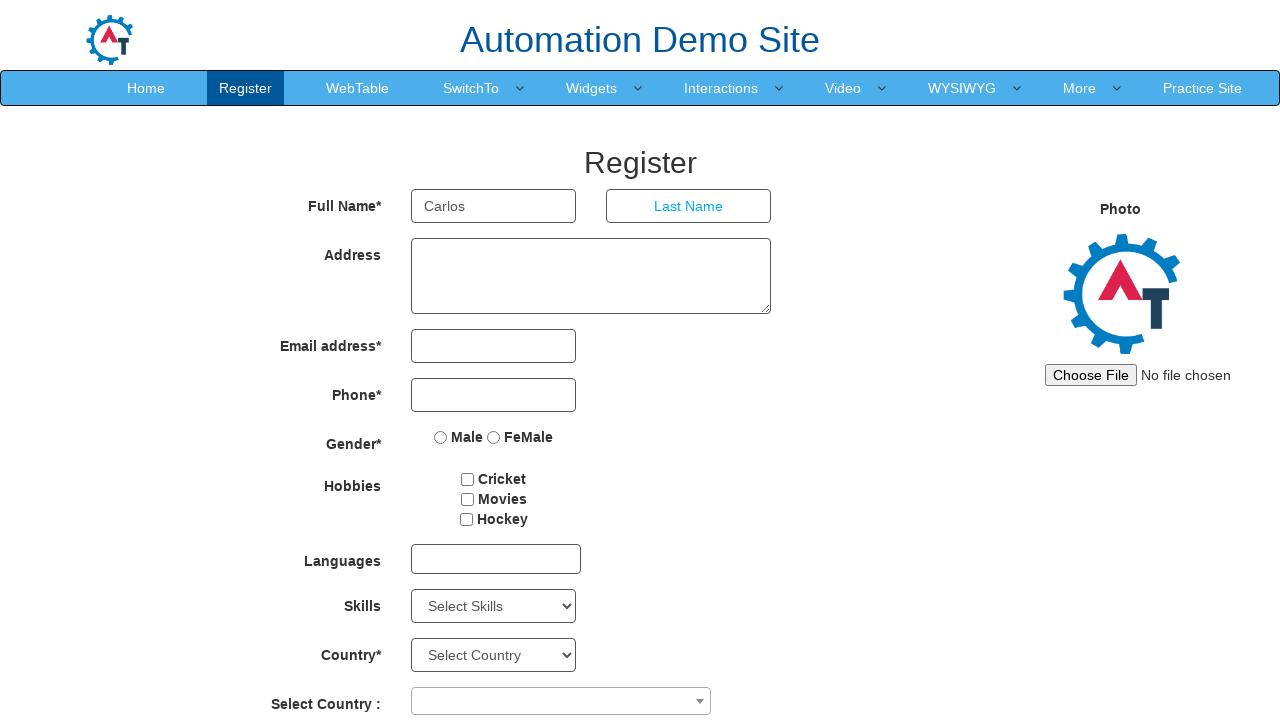

Filled last name field with 'Silva' on //input[@placeholder='Last Name']
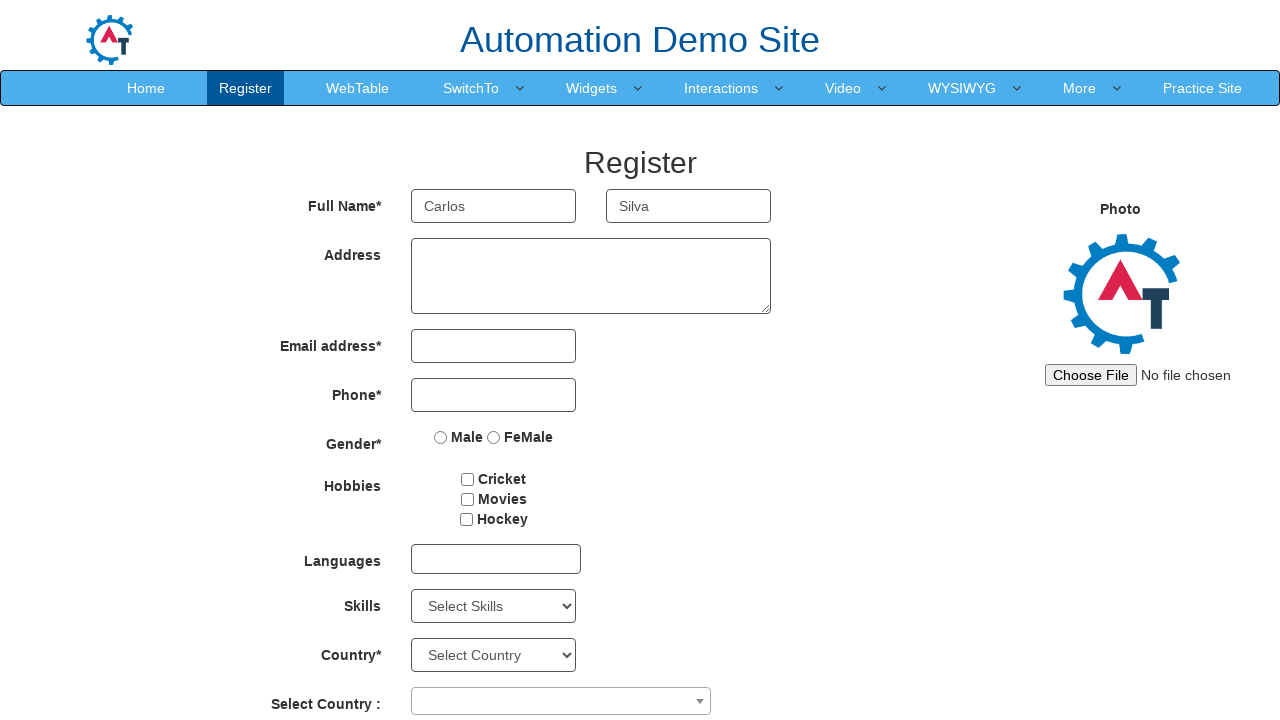

Filled address field with 'Rua das Flores, 123, São Paulo, SP' on //textarea[@ng-model='Adress']
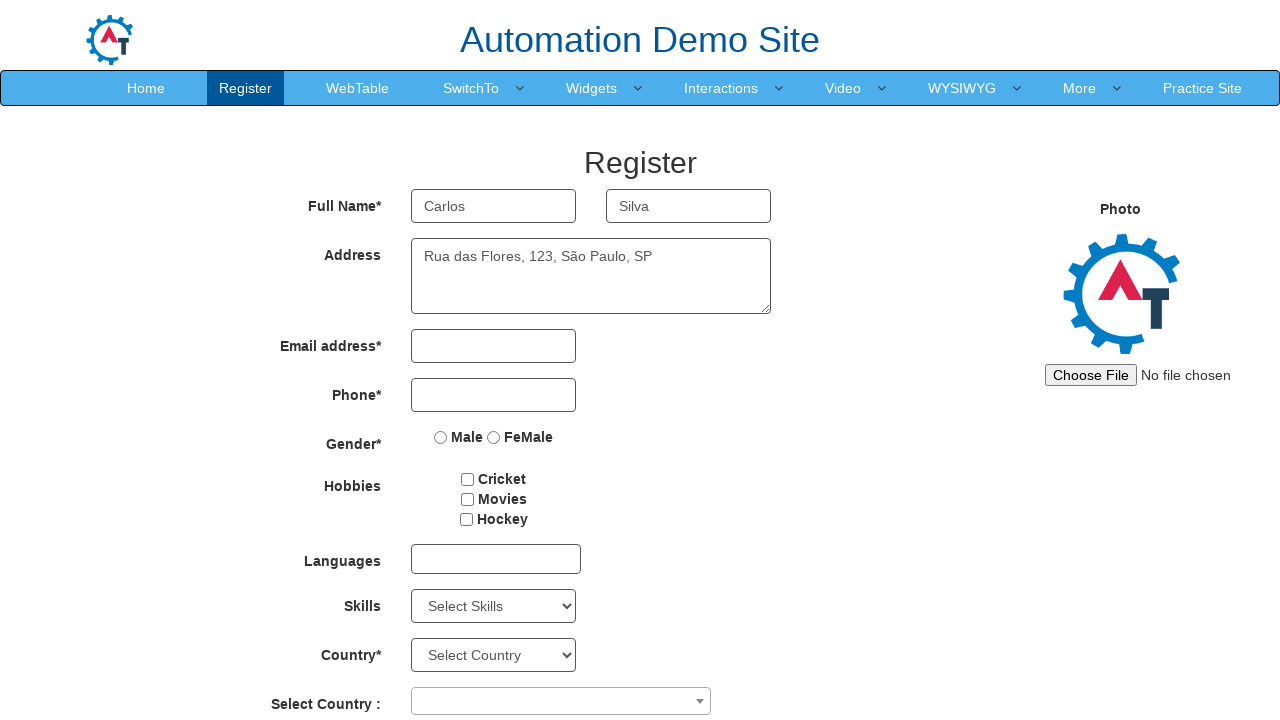

Filled email field with 'carlos.silva.test@gmail.com' on //input[@type='email']
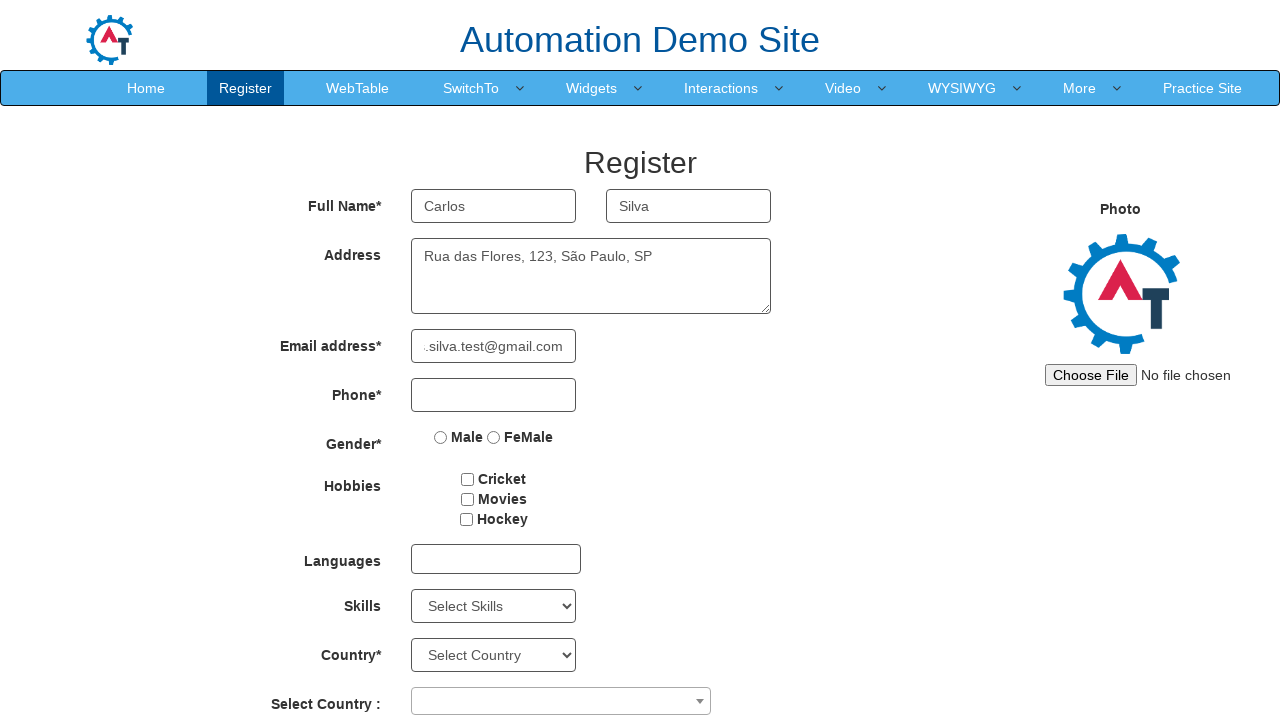

Filled phone number field with '11987654321' on //input[@type='tel']
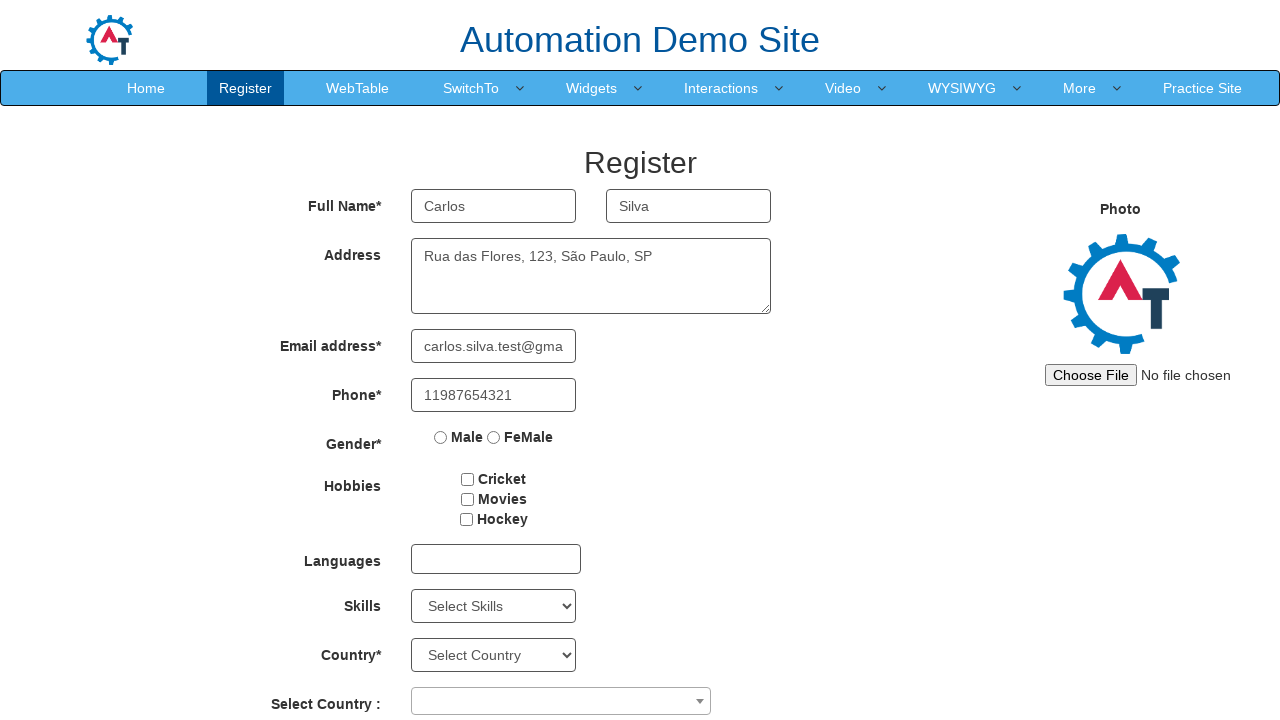

Selected 'Male' gender radio button at (441, 437) on xpath=//input[@value='Male']
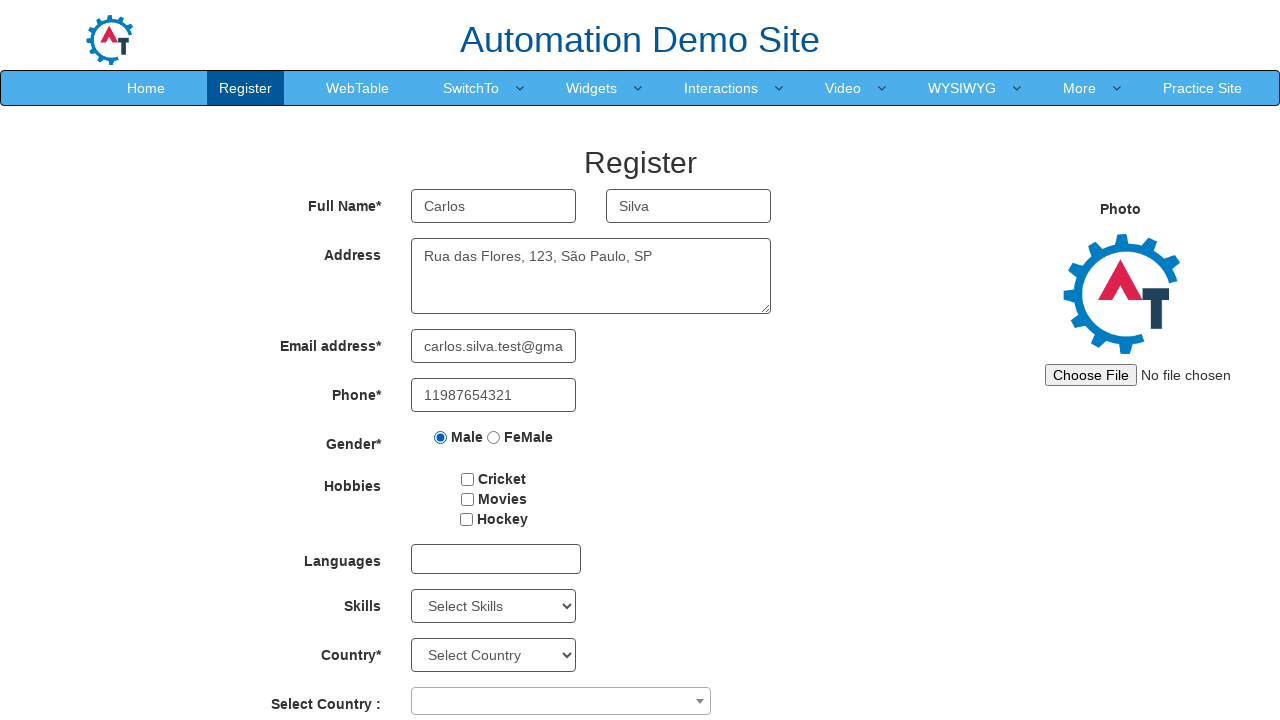

Checked hobby checkbox at (467, 499) on #checkbox2
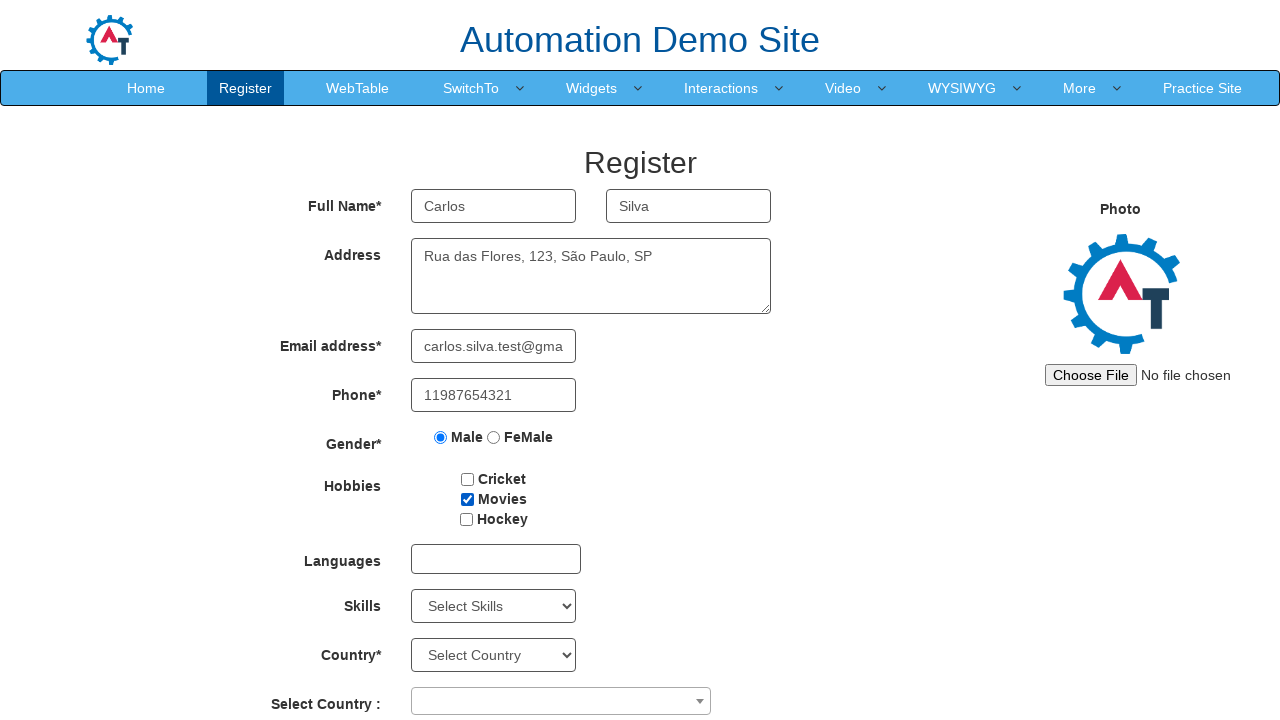

Clicked language dropdown to open it at (496, 559) on #msdd
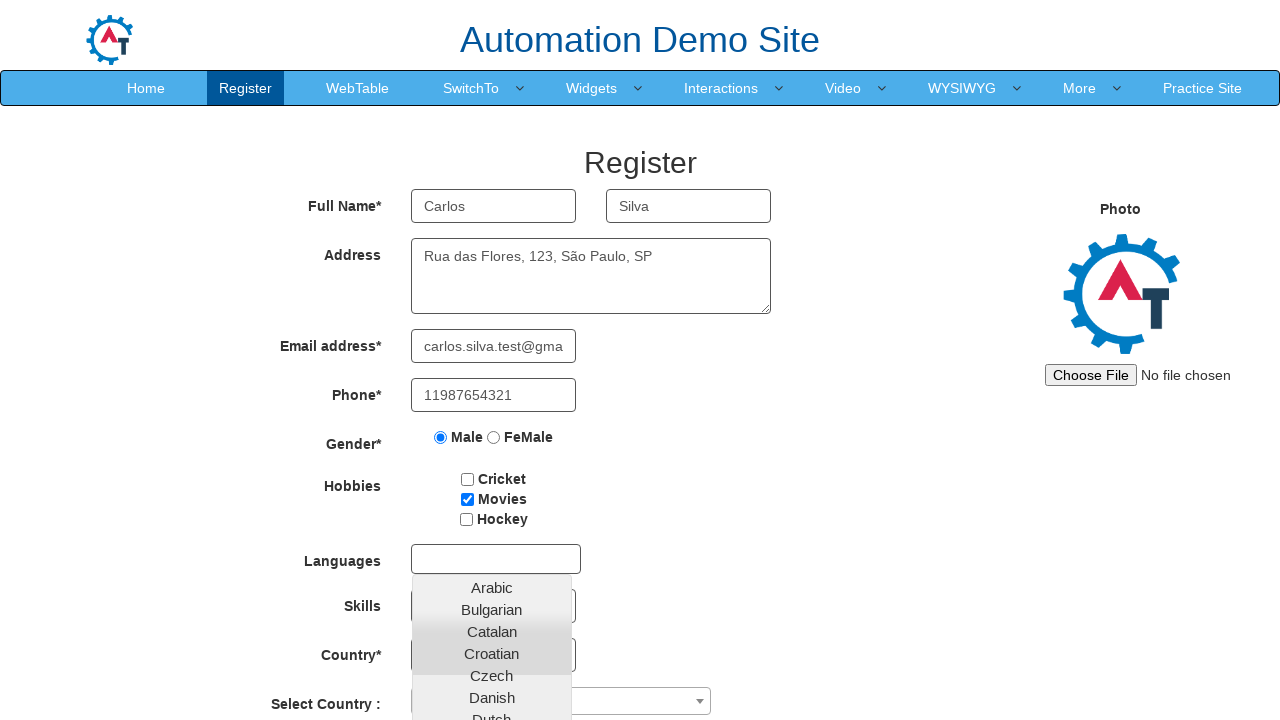

Waited for Portuguese language option to appear in dropdown
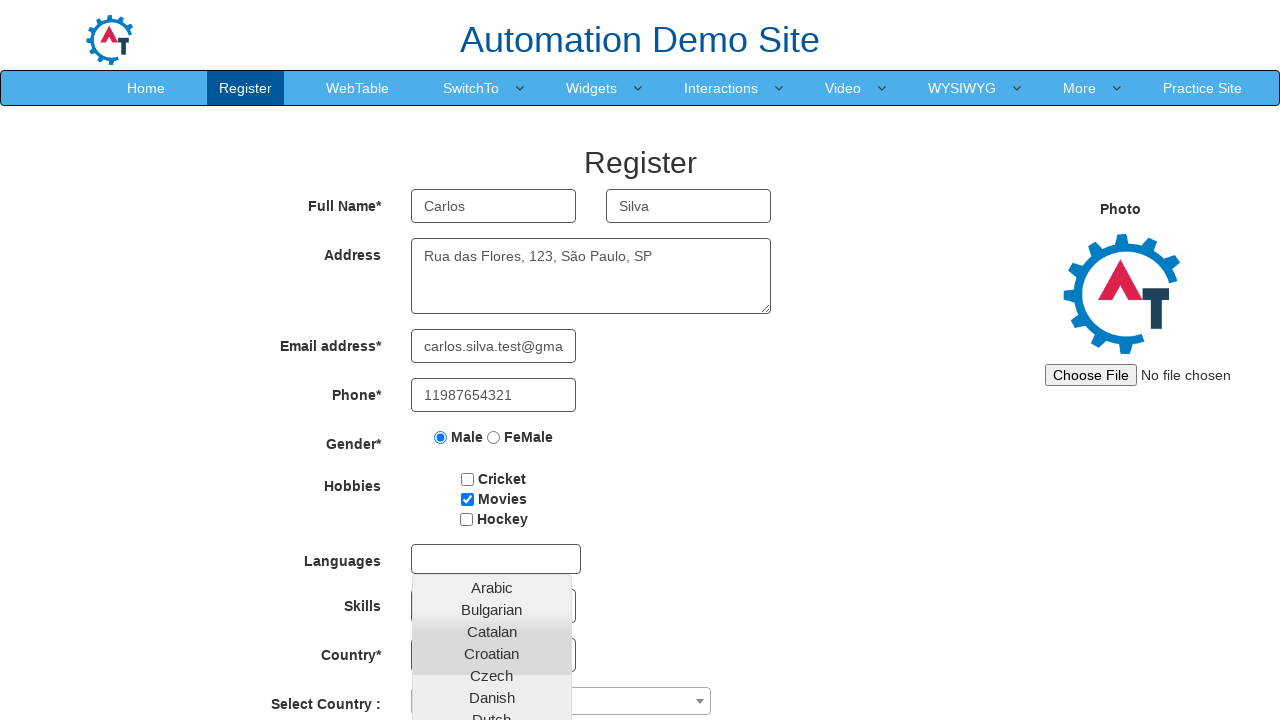

Selected 'Portuguese' from language dropdown at (492, 688) on xpath=//a[@class='ui-corner-all' and text()='Portuguese']
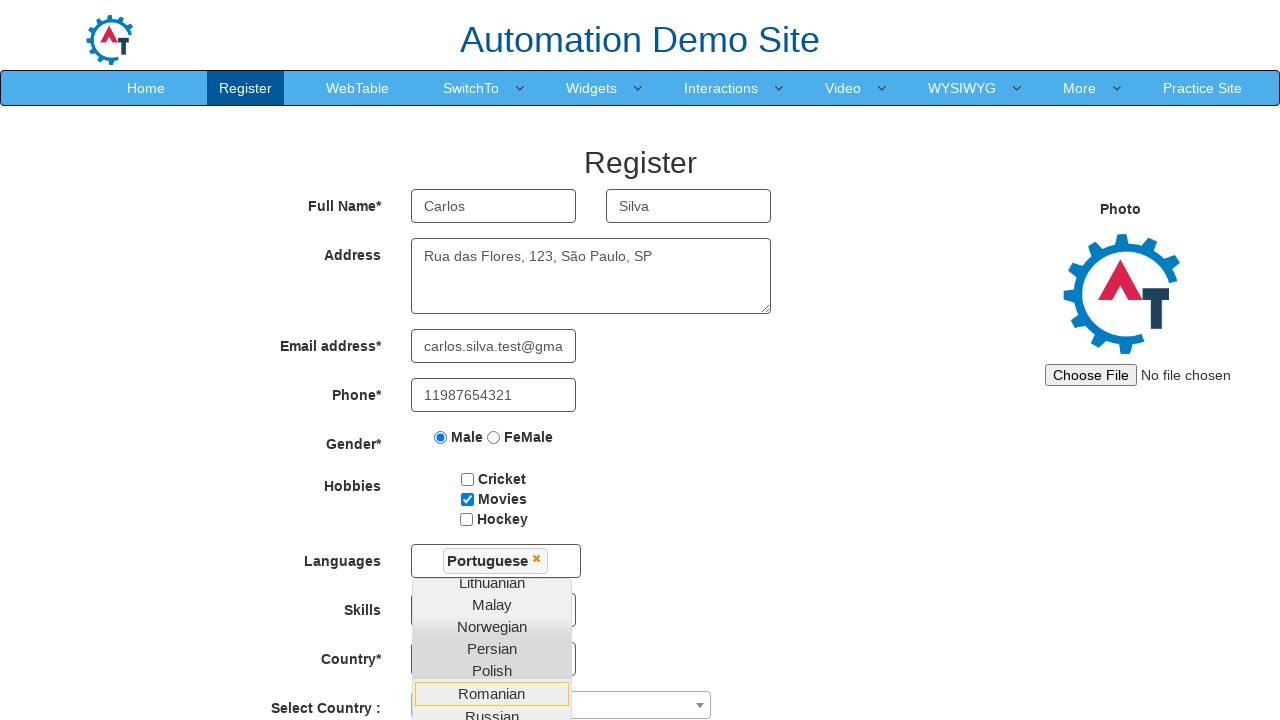

Selected 'SQL' from skills dropdown on #Skills
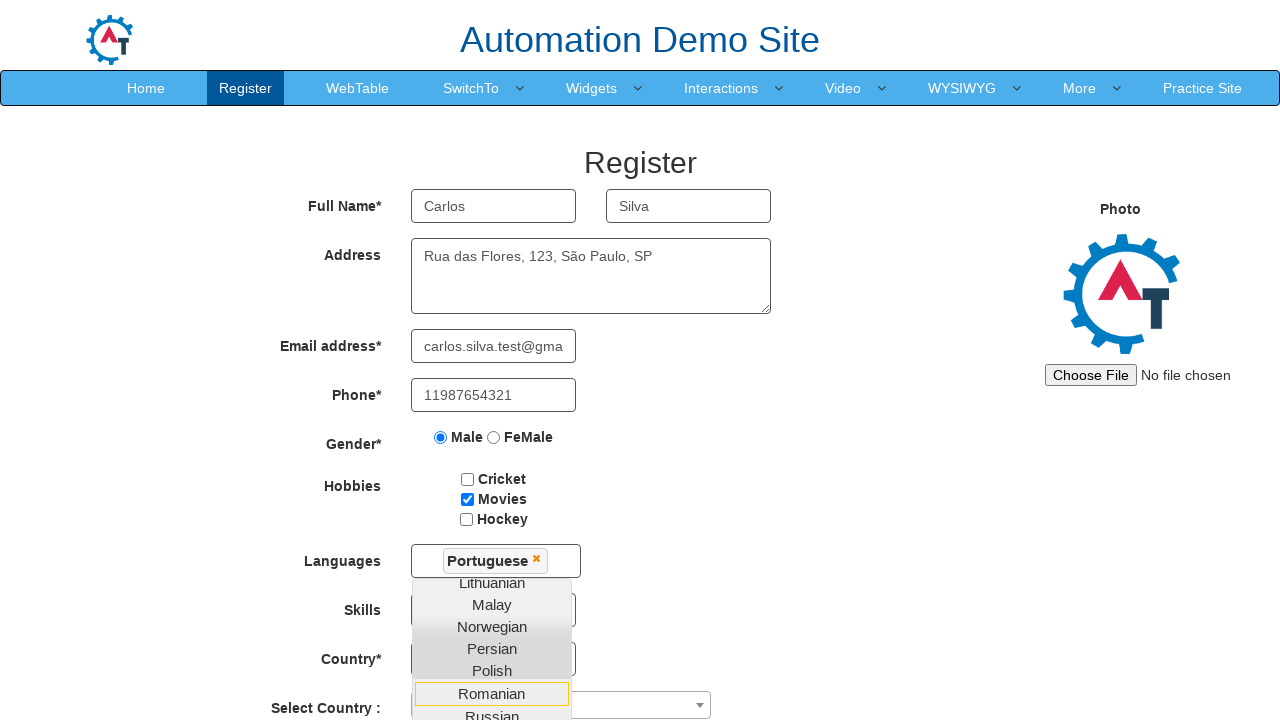

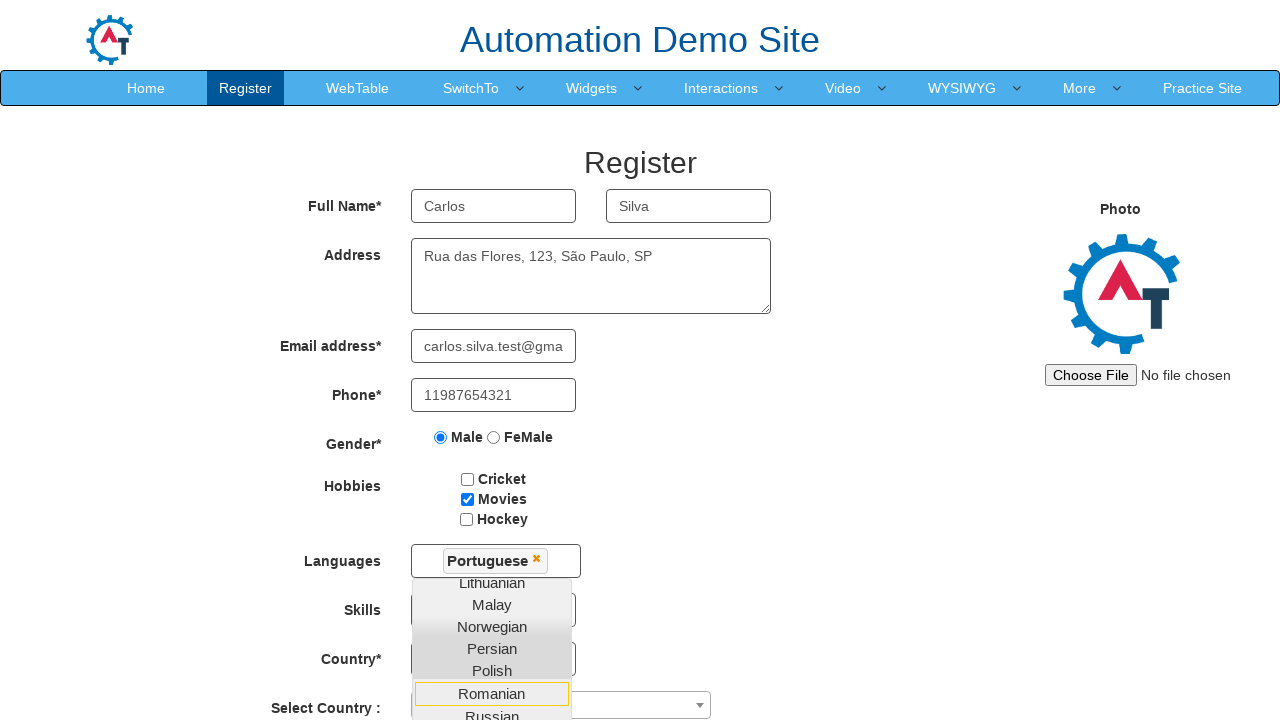